Tests the blacklist alert website by entering a domain name in the search field, clicking the check button, and verifying the results page loads

Starting URL: http://www.blacklistalert.org/

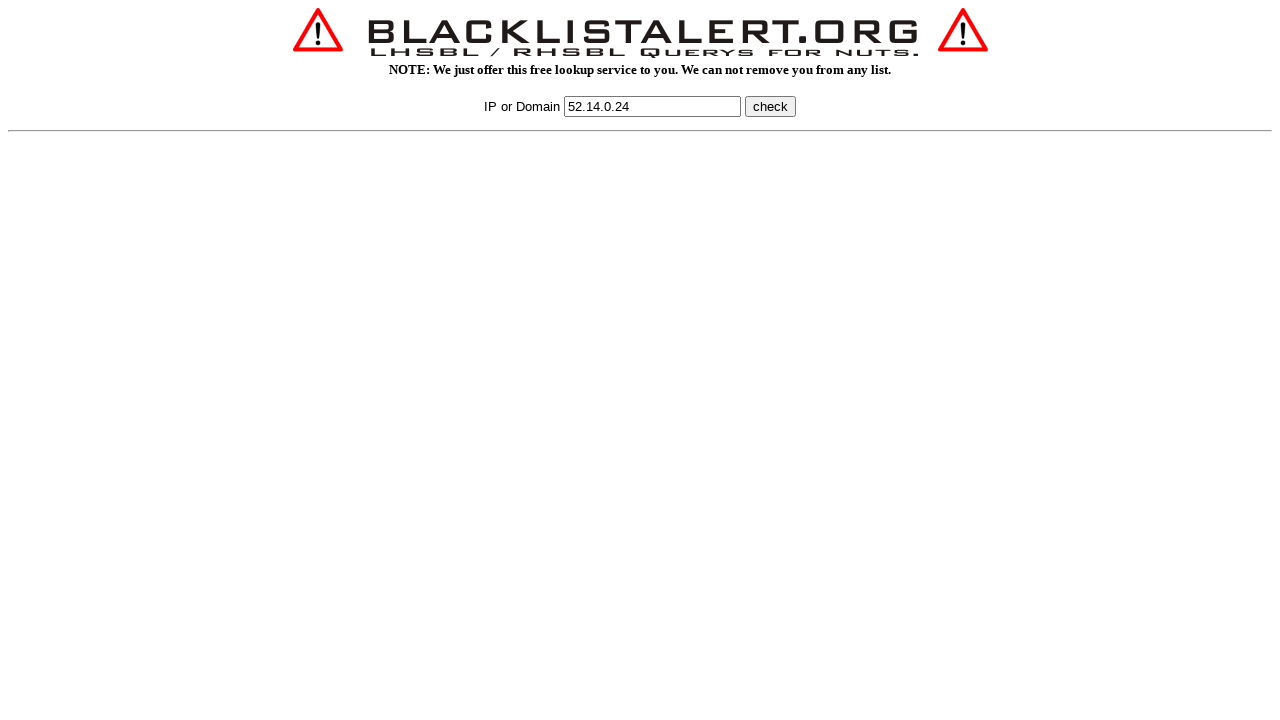

Filled domain search field with 'mail.google.com' on input[name='q']
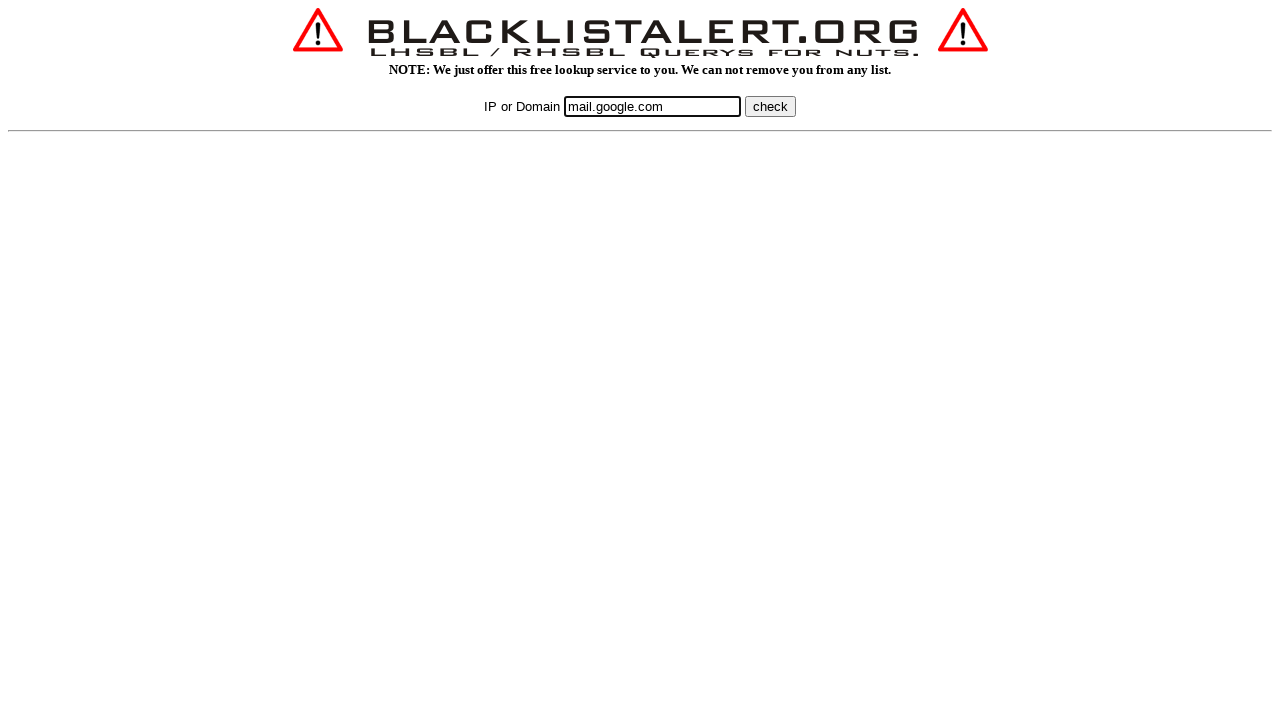

Clicked check button to search domain at (770, 106) on button:has-text('check'), input[value='check']
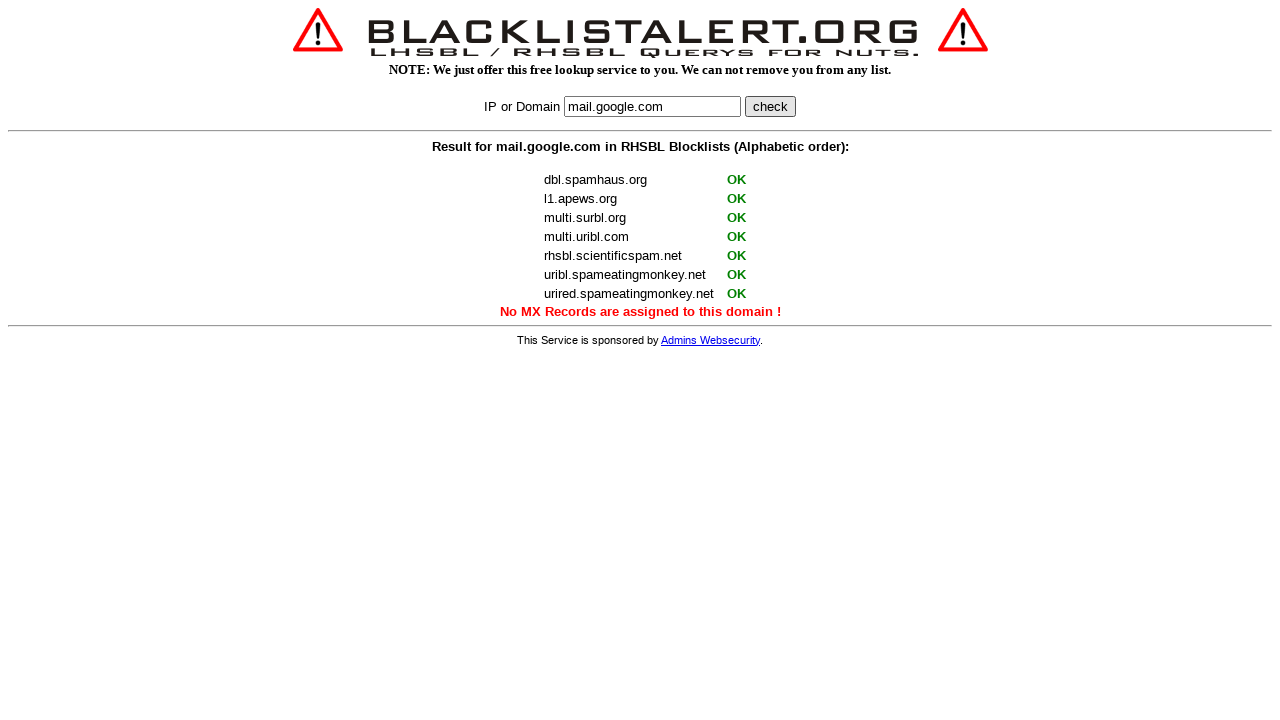

Results page loaded and form element appeared
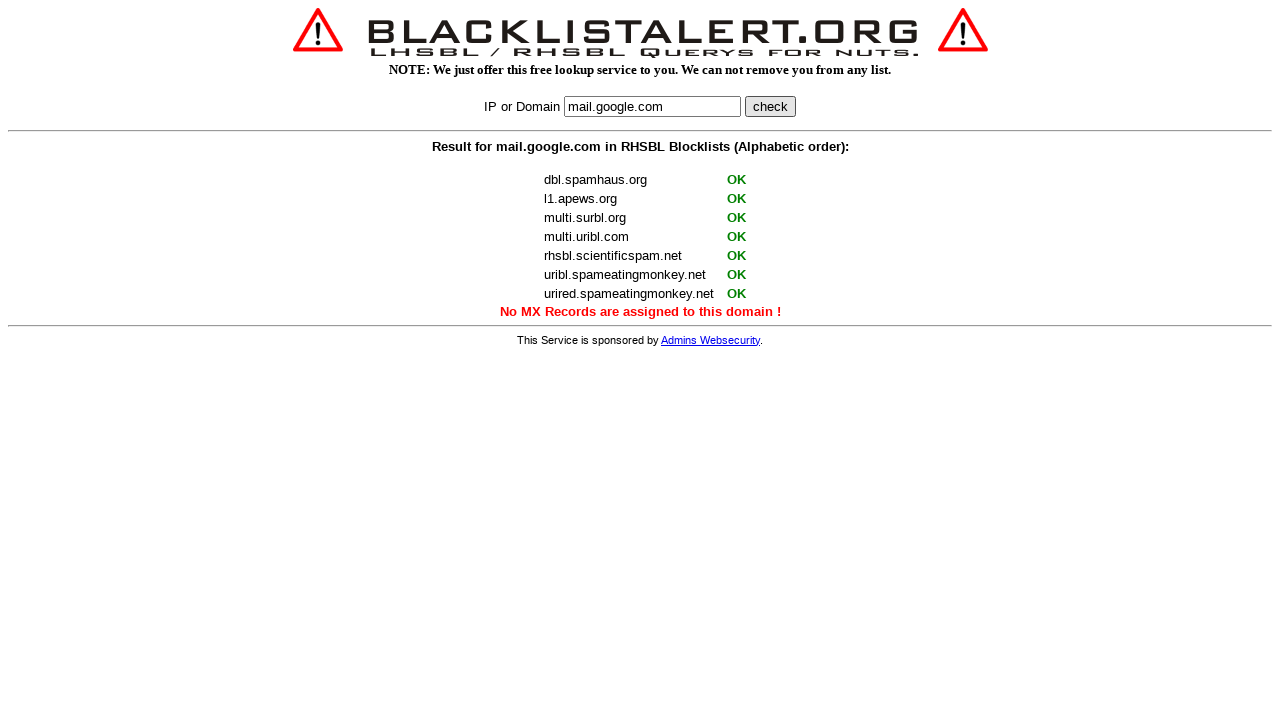

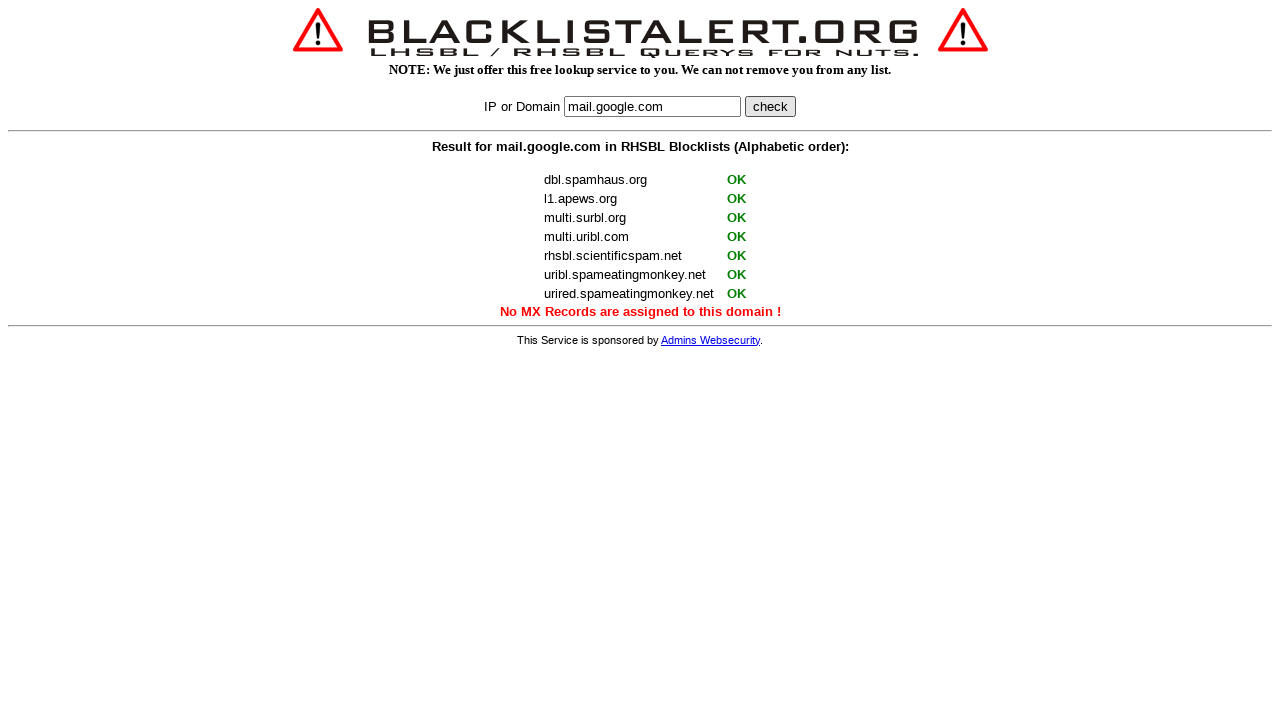